Tests the dynamic controls page by clicking the Remove button and verifying the "It's gone!" message appears after the checkbox is removed.

Starting URL: https://the-internet.herokuapp.com/dynamic_controls

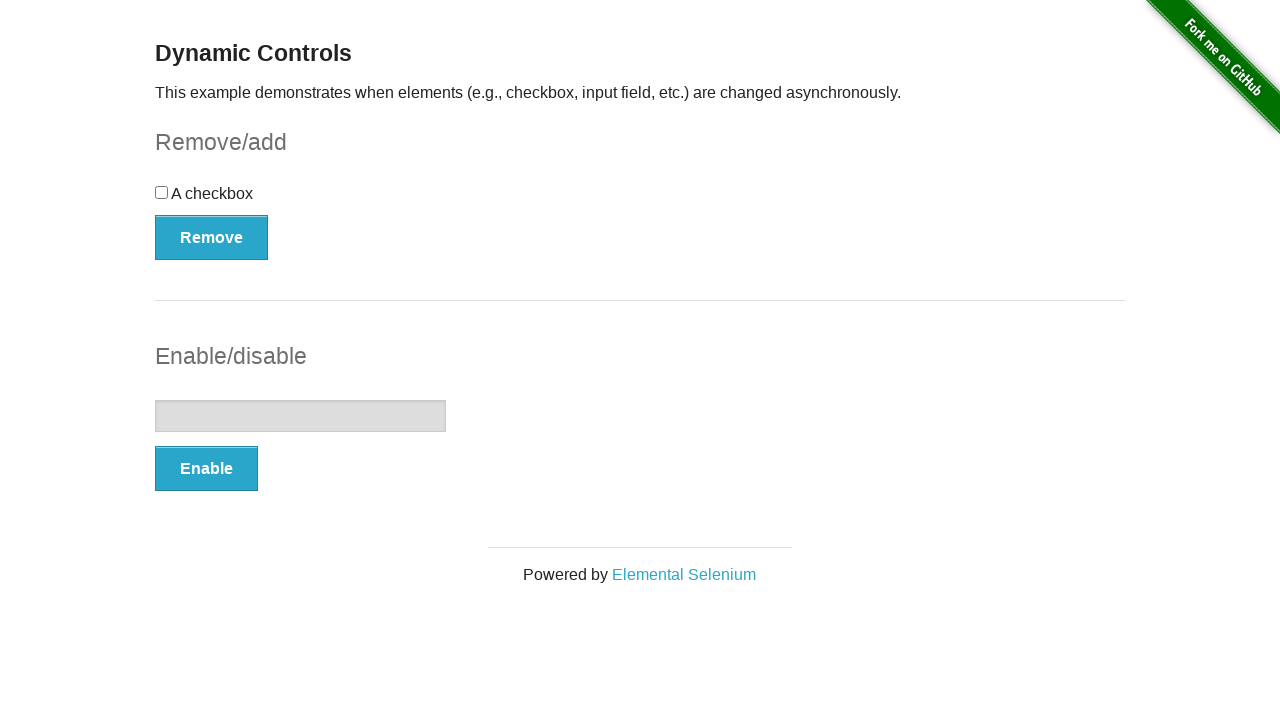

Clicked the Remove button to remove the checkbox at (212, 237) on button[onclick='swapCheckbox()']
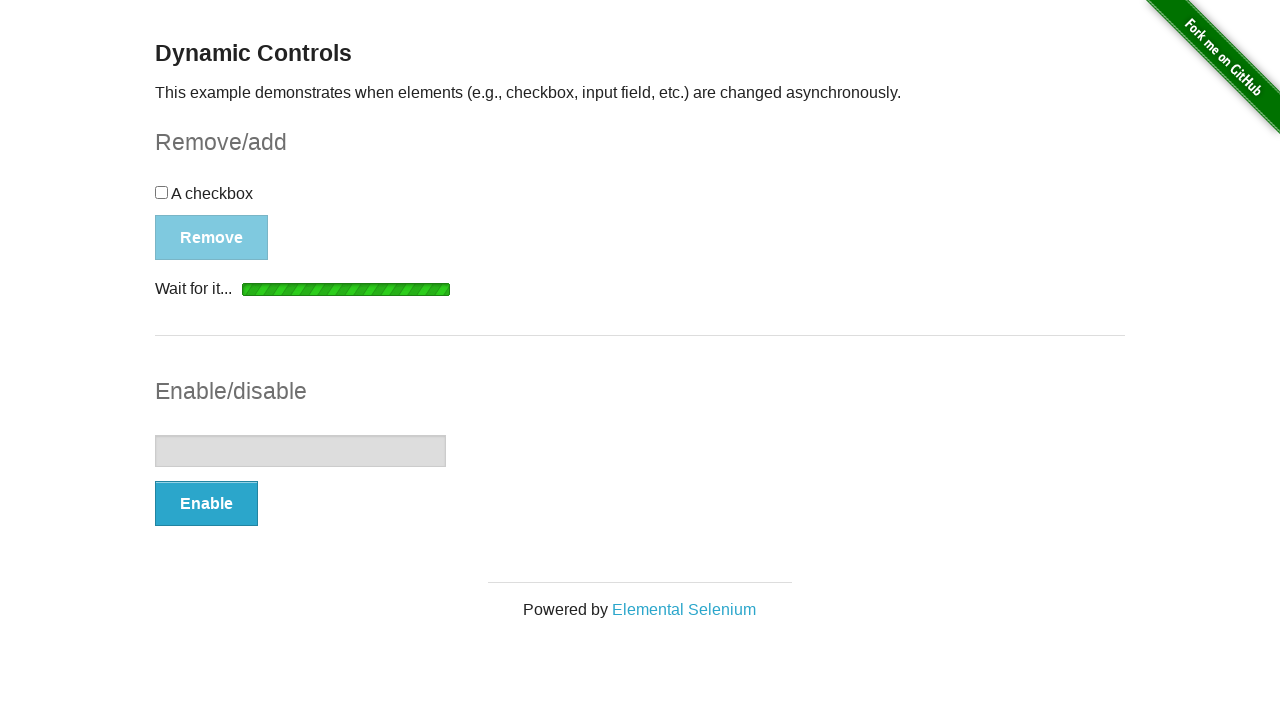

Waited for the 'It's gone!' message to appear
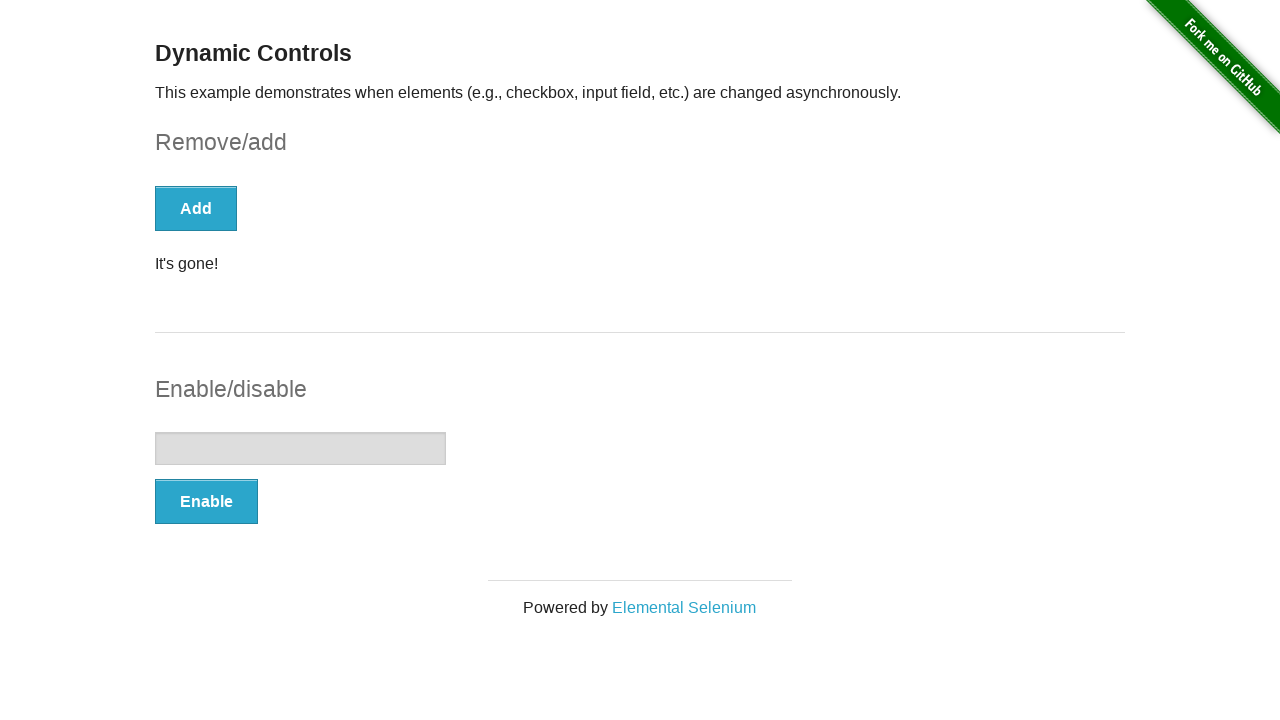

Verified that the message displays 'It's gone!'
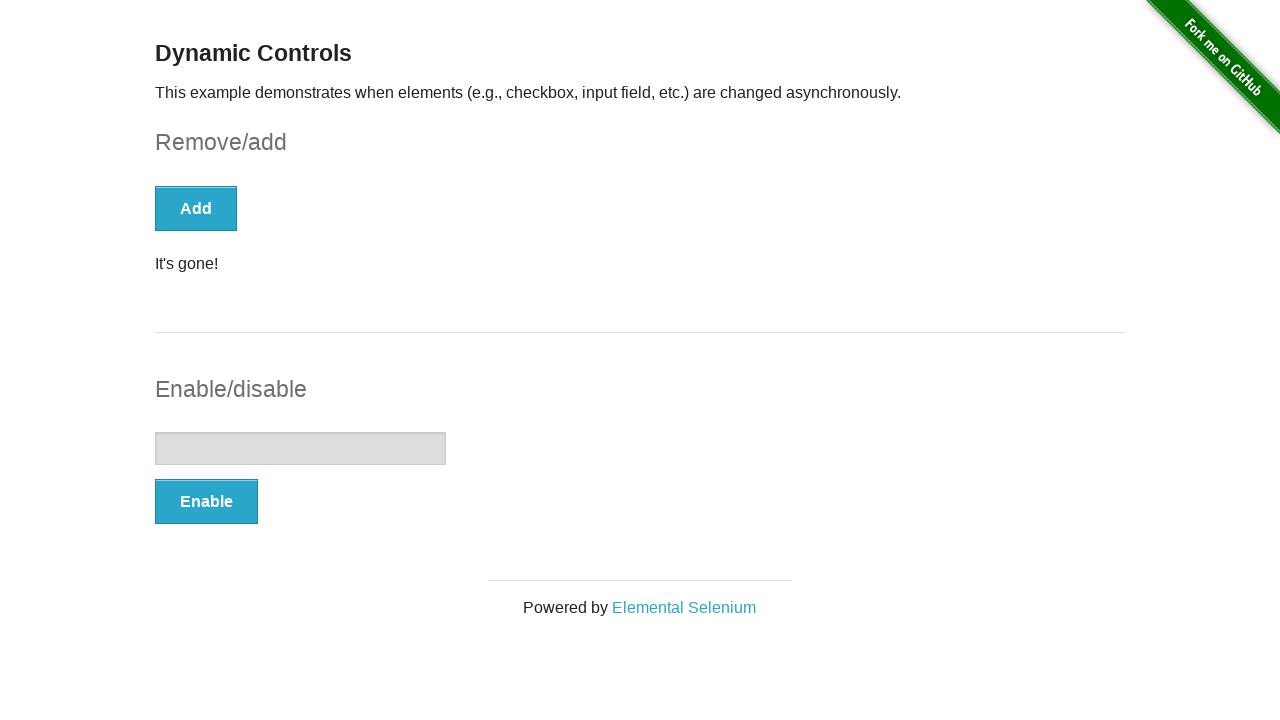

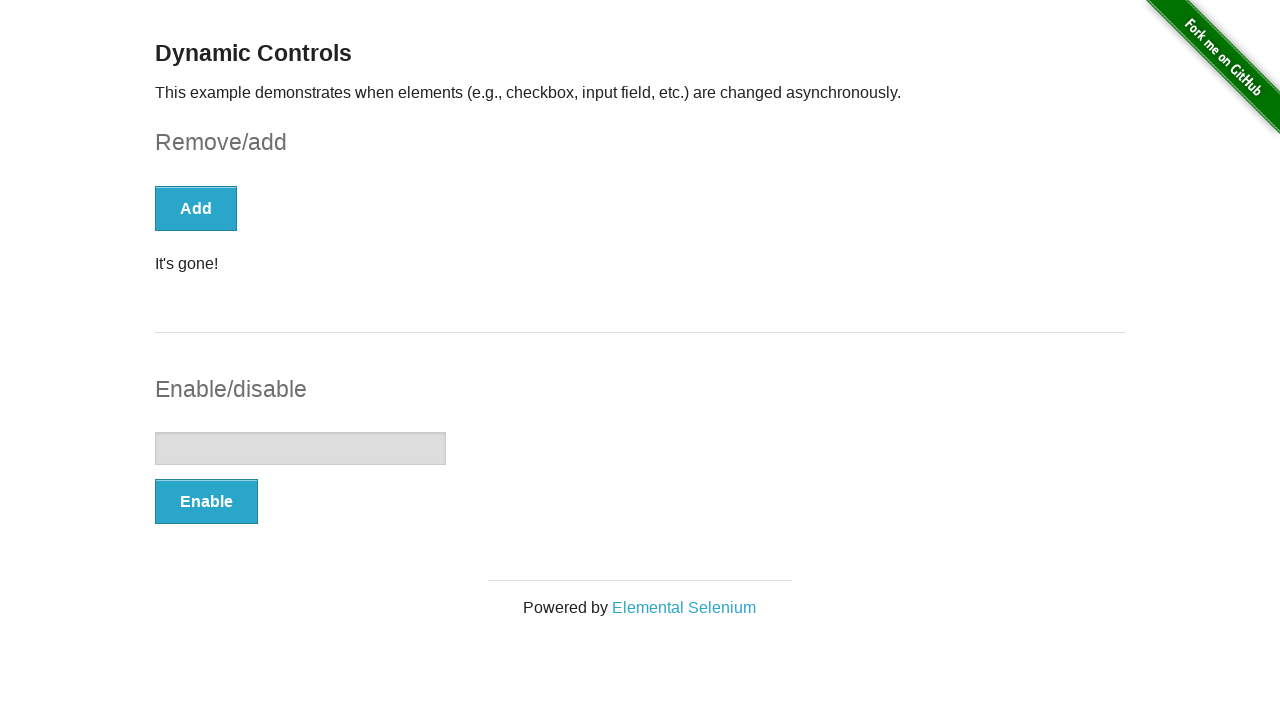